Tests table sorting by clicking the Due column header and verifying the values are sorted in ascending order

Starting URL: http://the-internet.herokuapp.com/tables

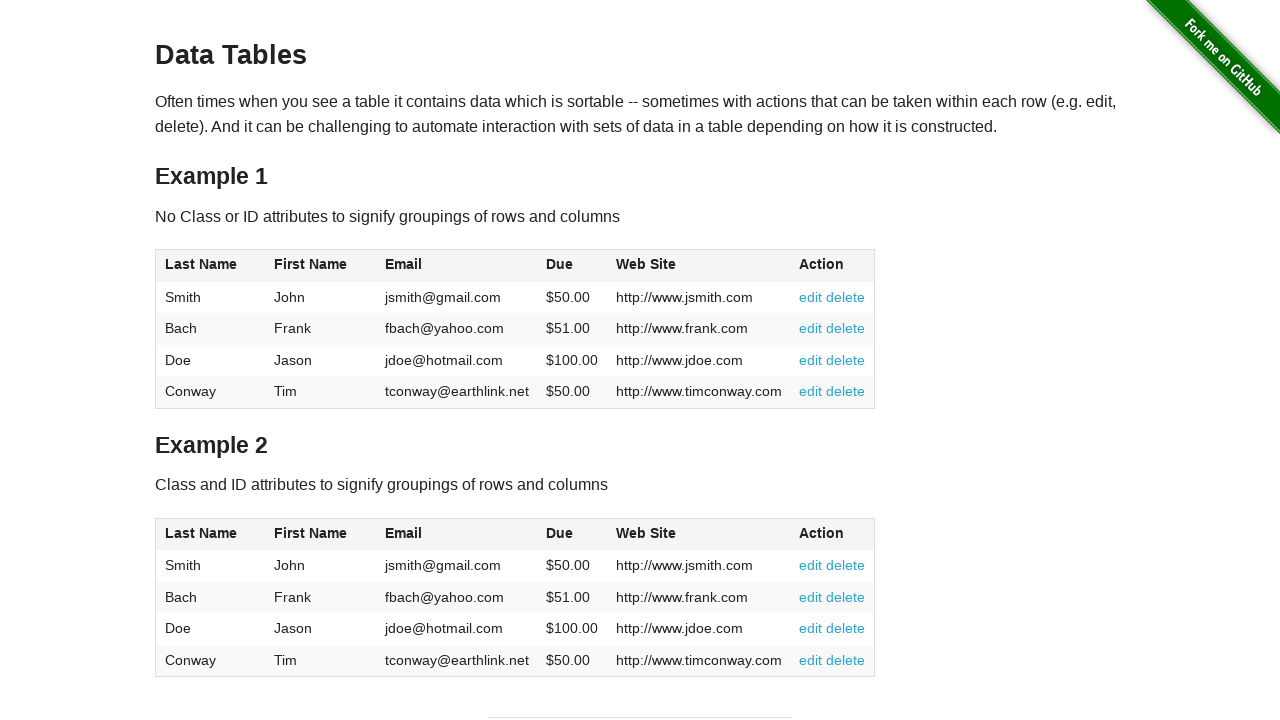

Clicked Due column header to sort table at (572, 266) on #table1 thead tr th:nth-of-type(4)
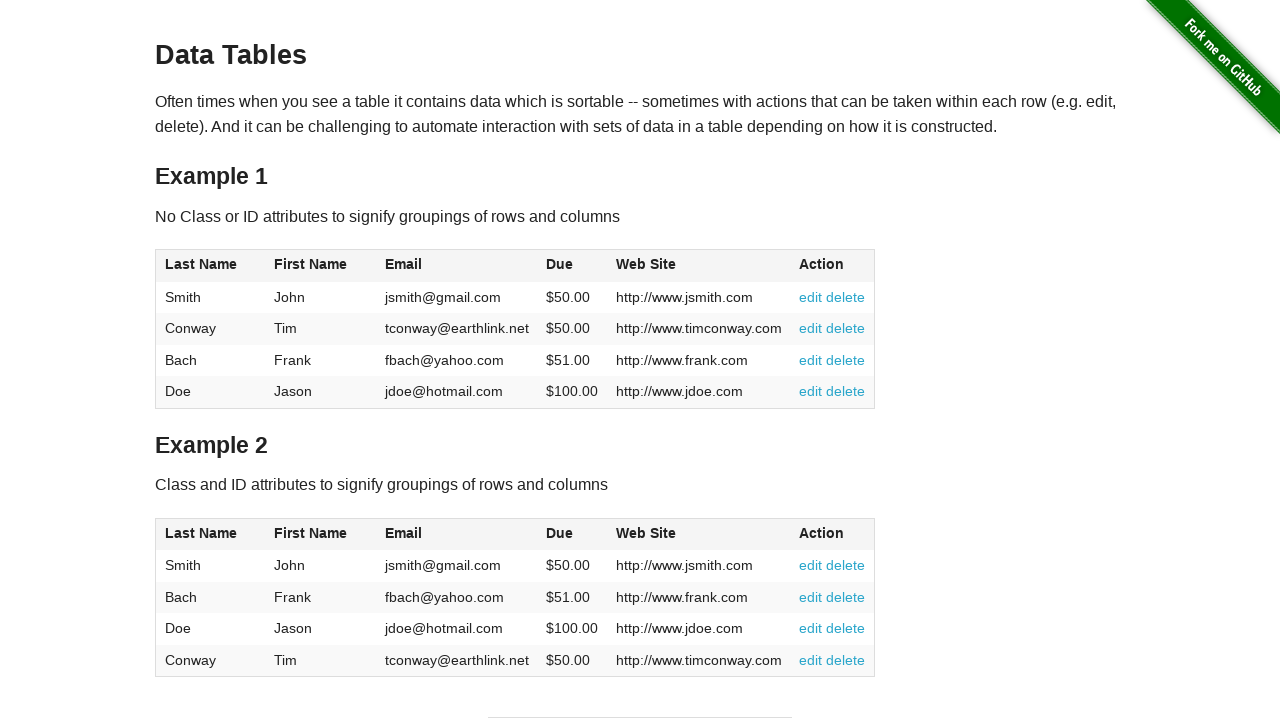

Verified Due column values are loaded in table
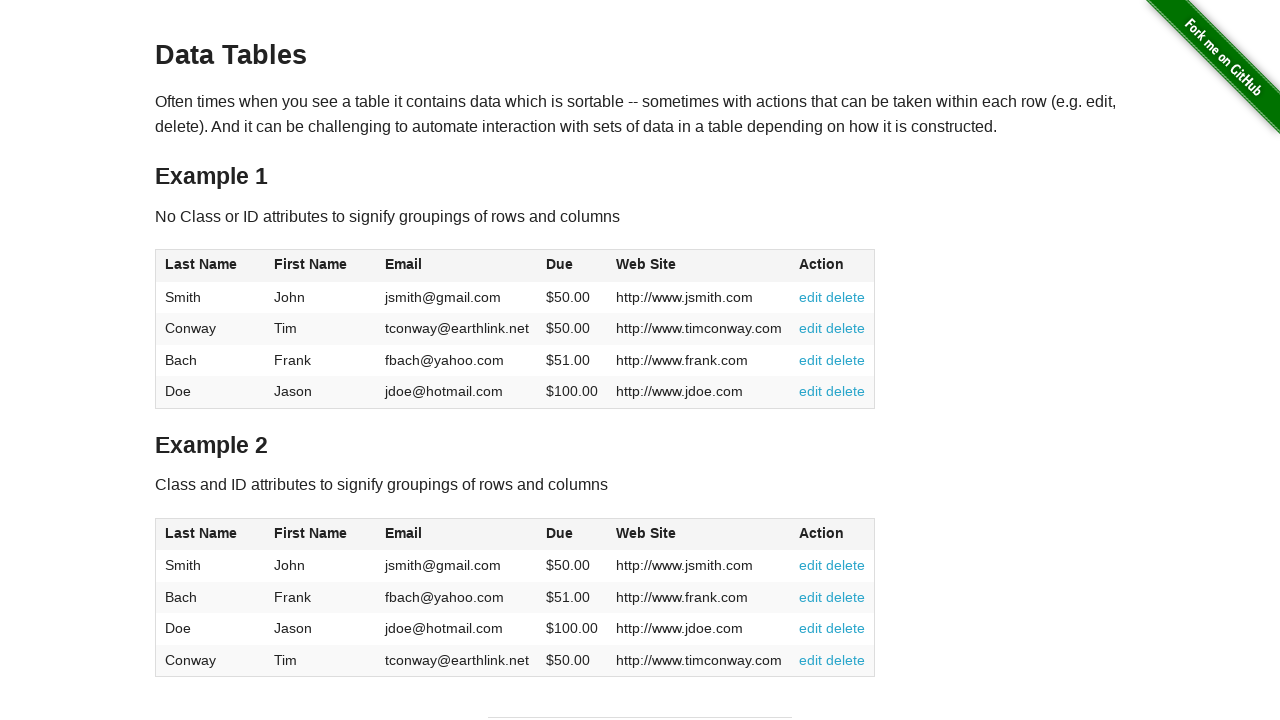

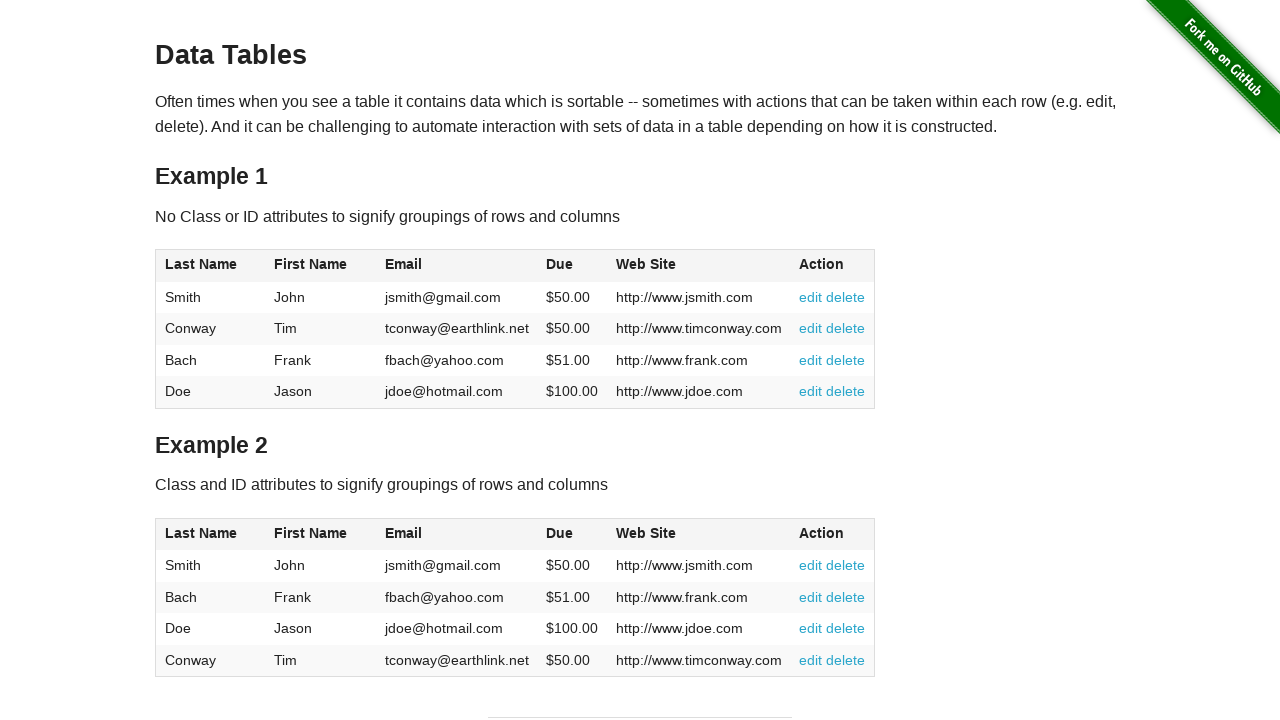